Simple navigation test that opens the Ramesh Software website and maximizes the browser window to verify basic browser functionality.

Starting URL: https://www.rameshsoft.com

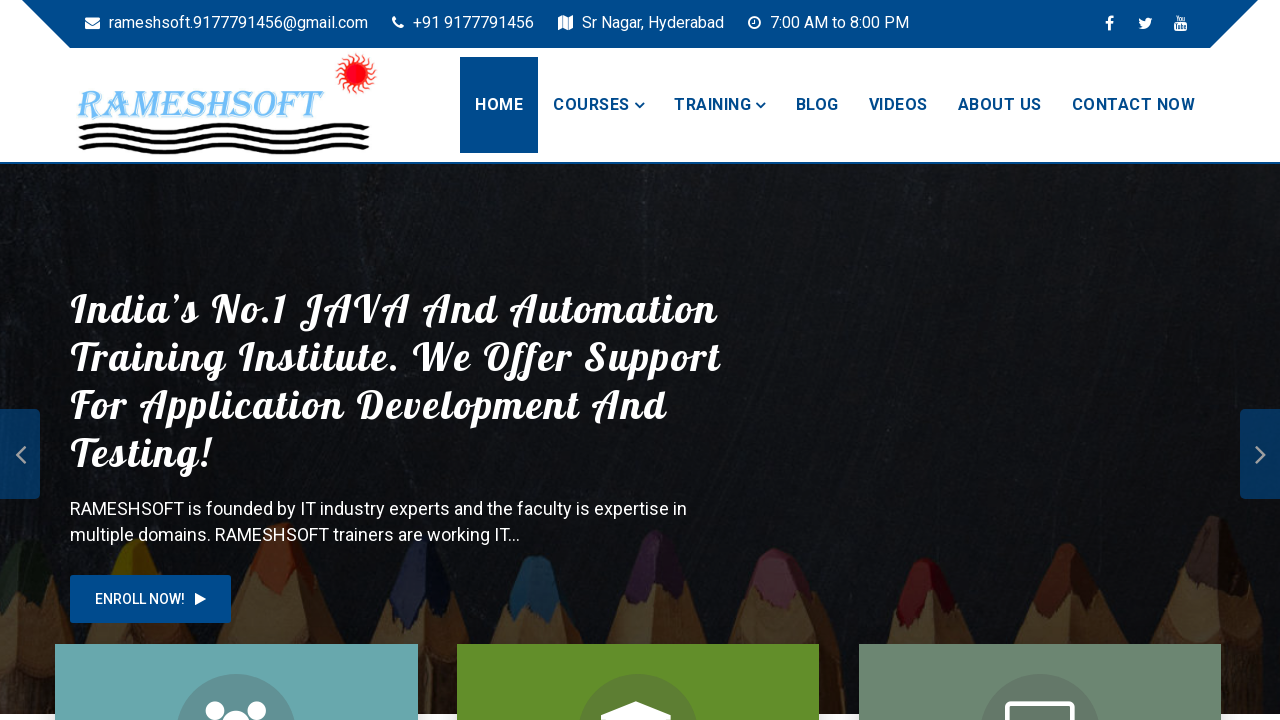

Waited for page DOM content to load
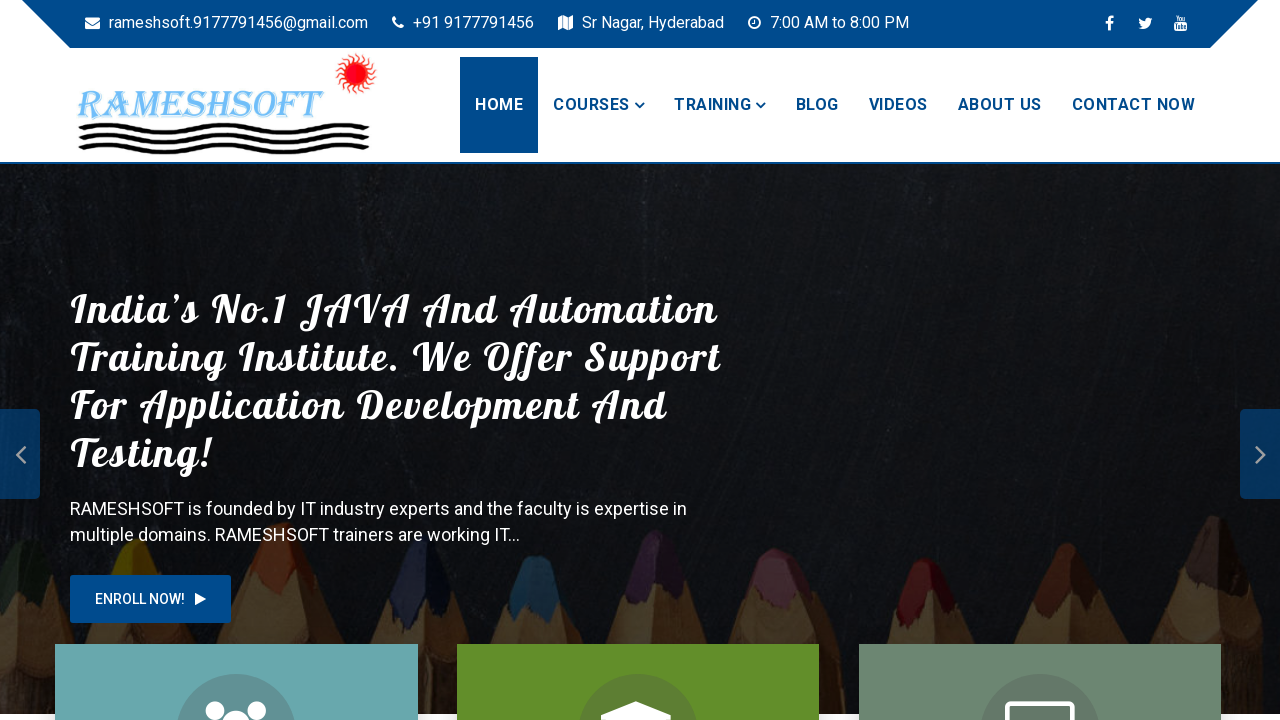

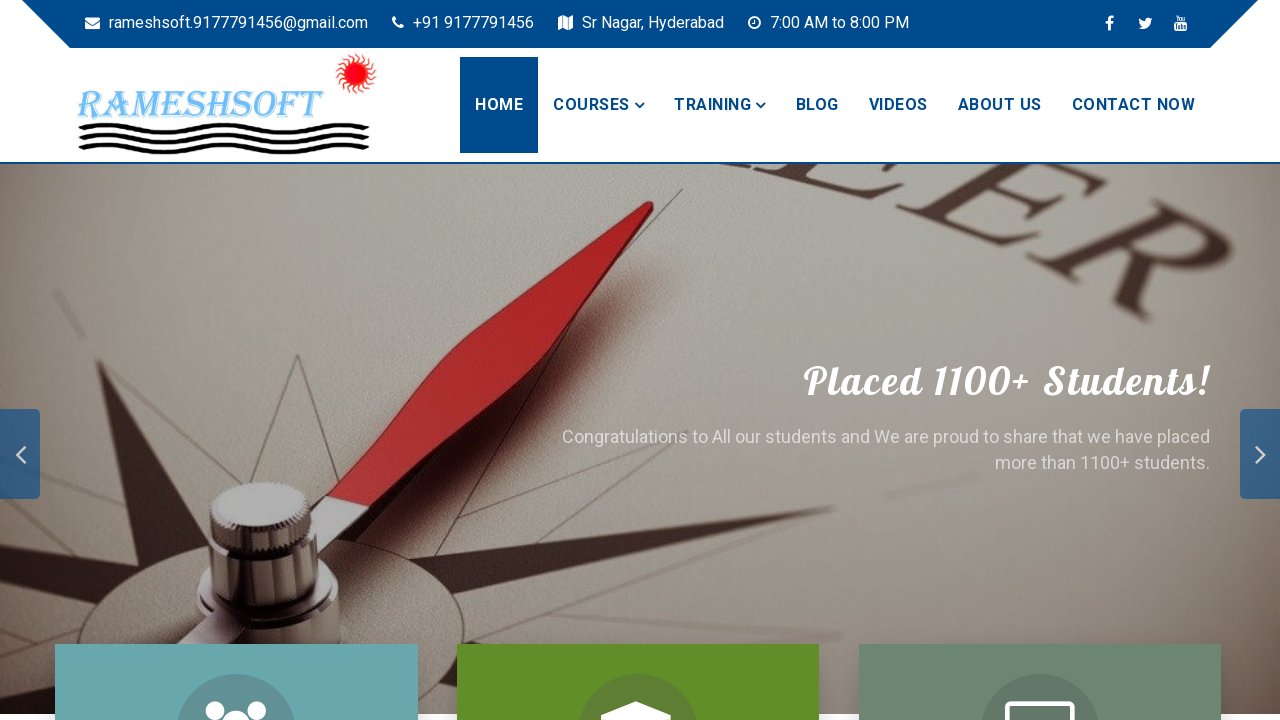